Navigates to the RahulShettyAcademy Angular demo application and clicks the library navigation button to access the library section.

Starting URL: https://rahulshettyacademy.com/angularAppdemo/

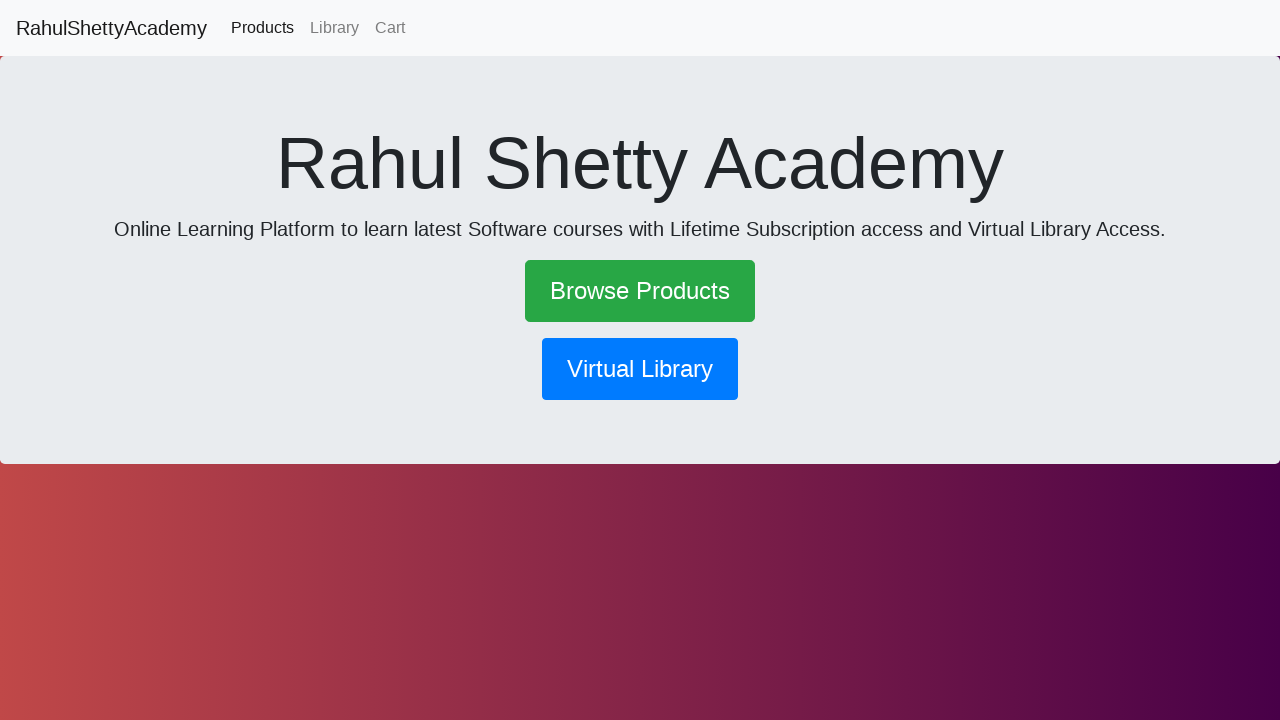

Waited for page to load - network idle state reached
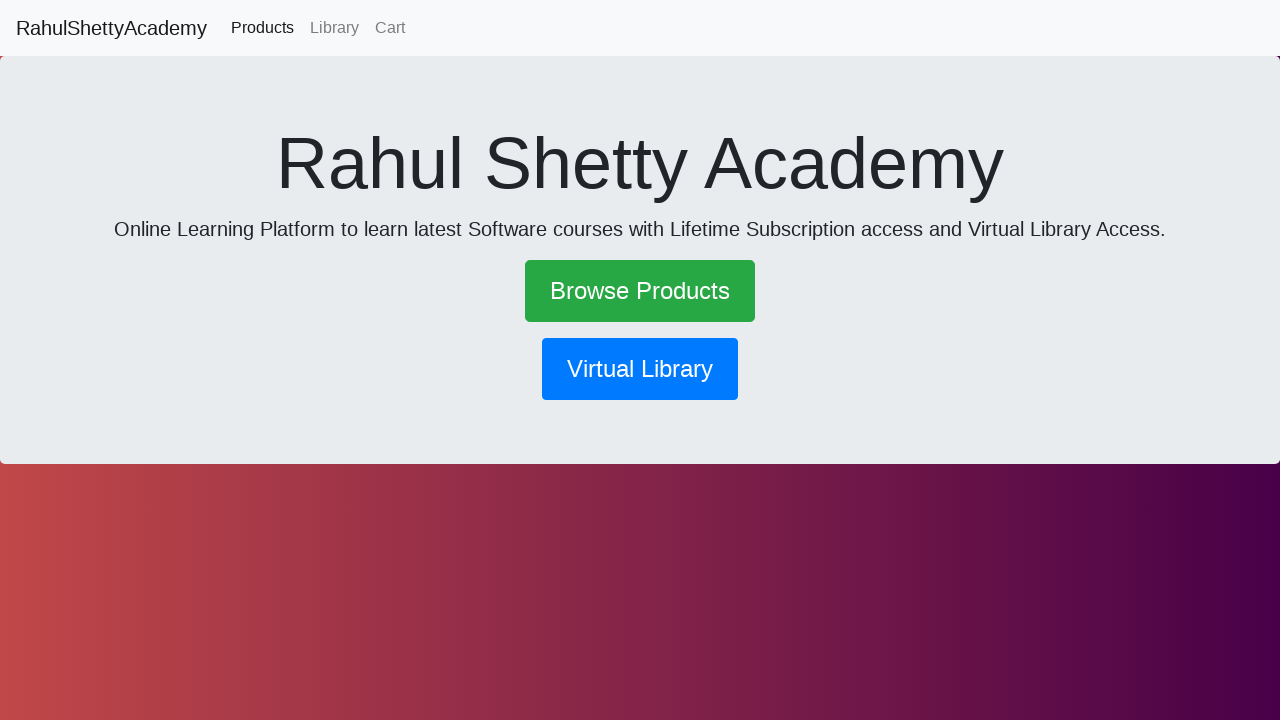

Clicked the Library navigation button at (640, 369) on button[routerlink*='library']
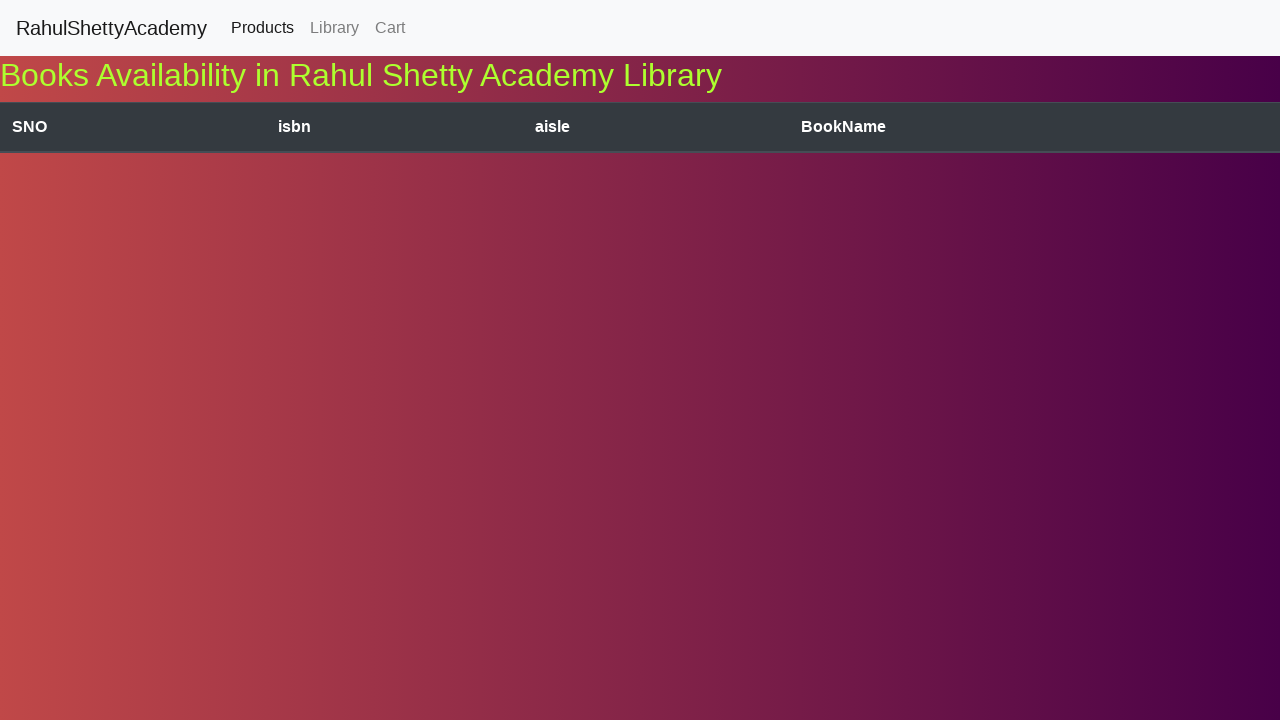

Waited for library page to load - navigation completed
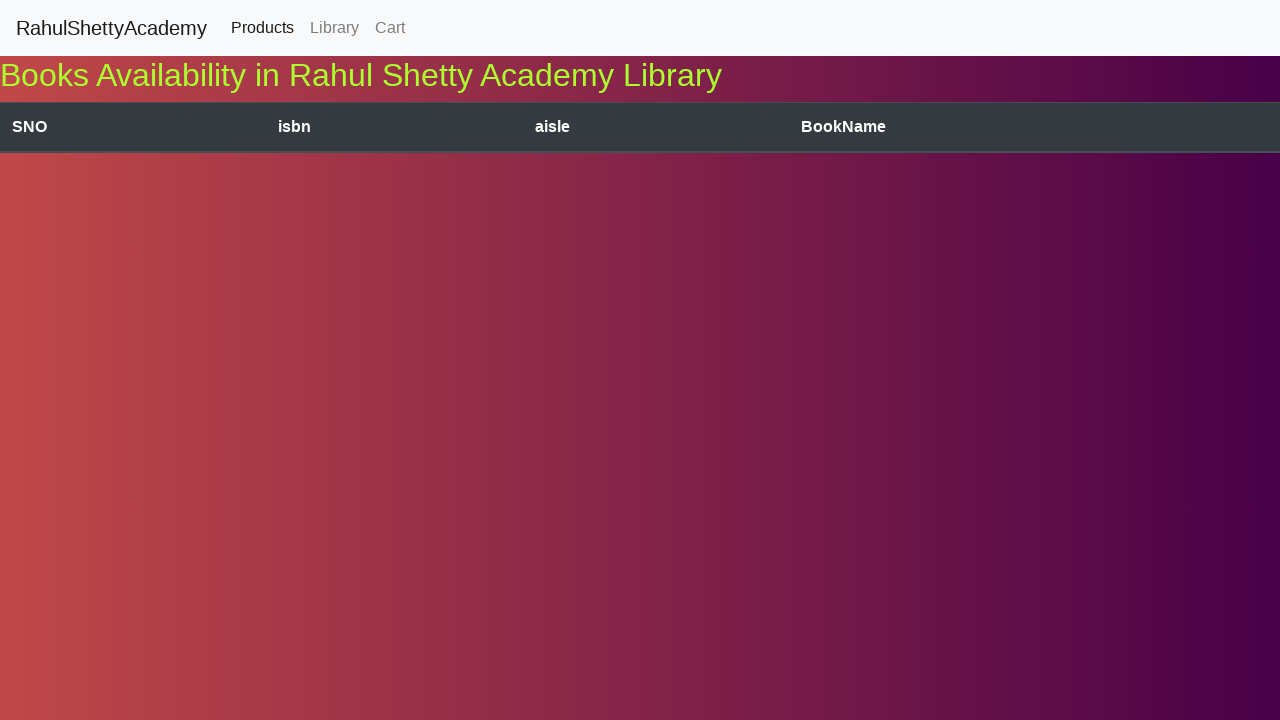

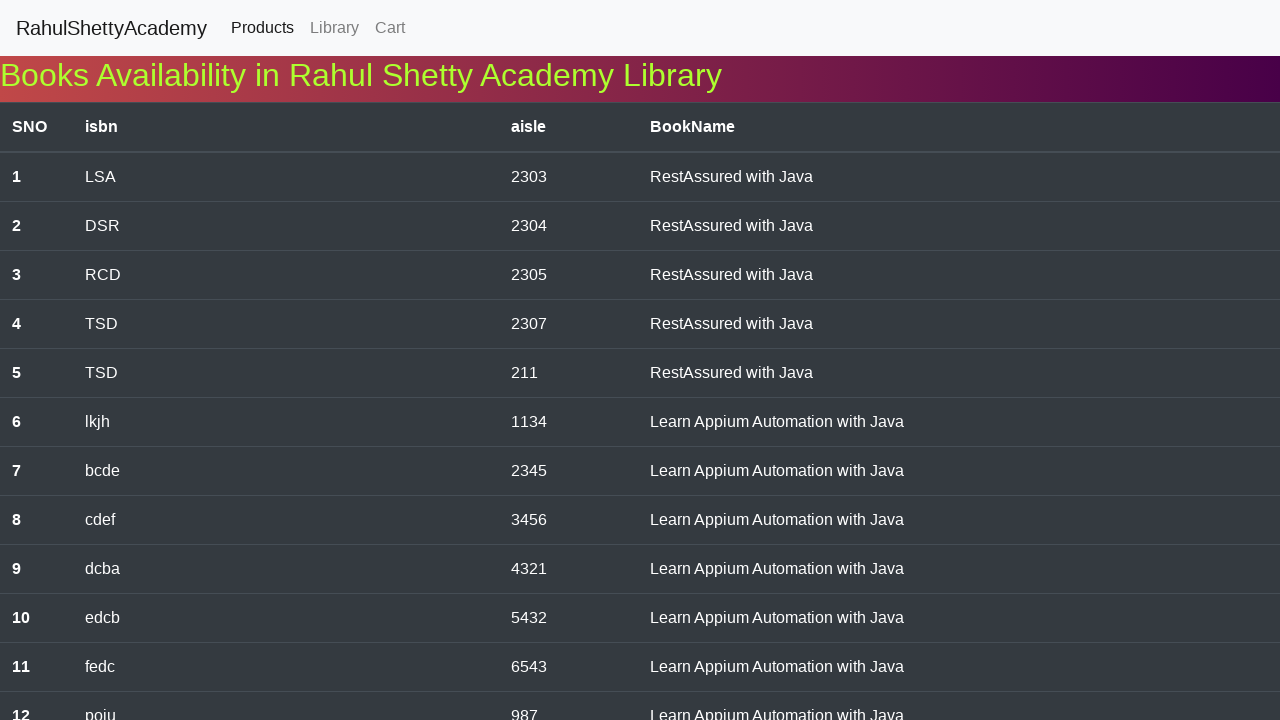